Tests window handle switching by clicking a link that opens a new window, verifying content in the new window, and switching back to the original window

Starting URL: https://opensource-demo.orangehrmlive.com/

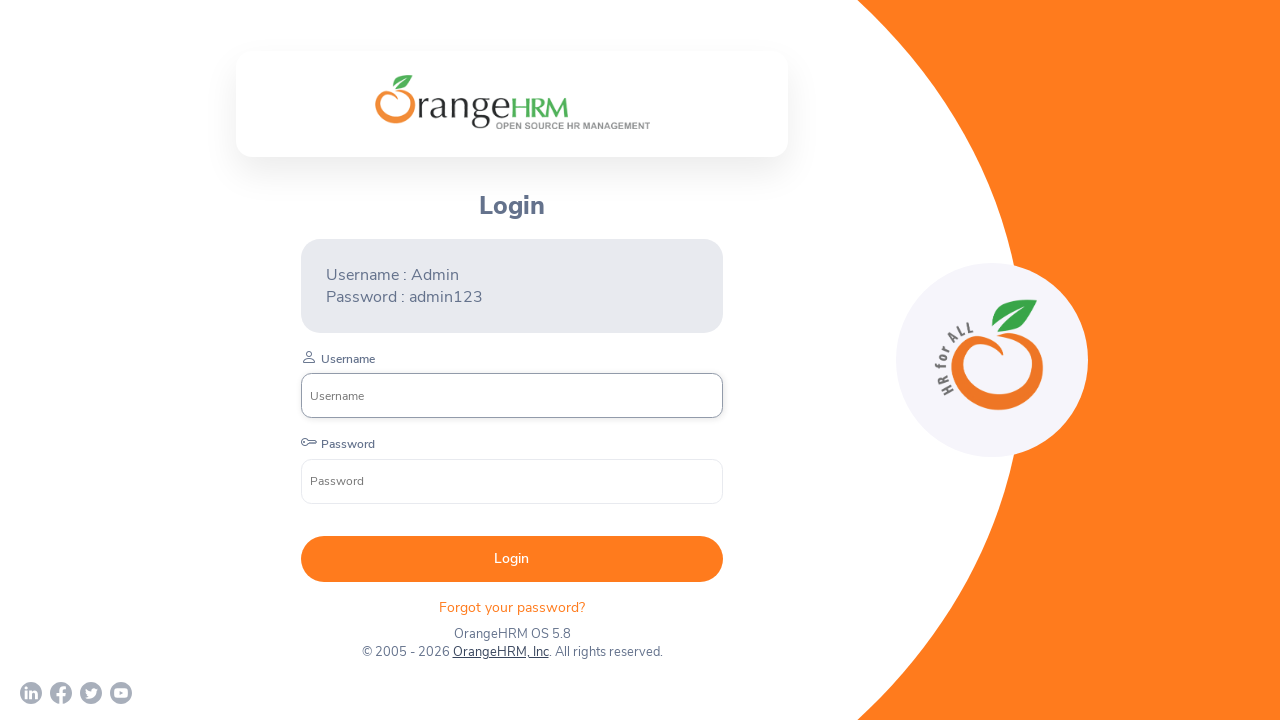

Scrolled OrangeHRM, Inc link into view
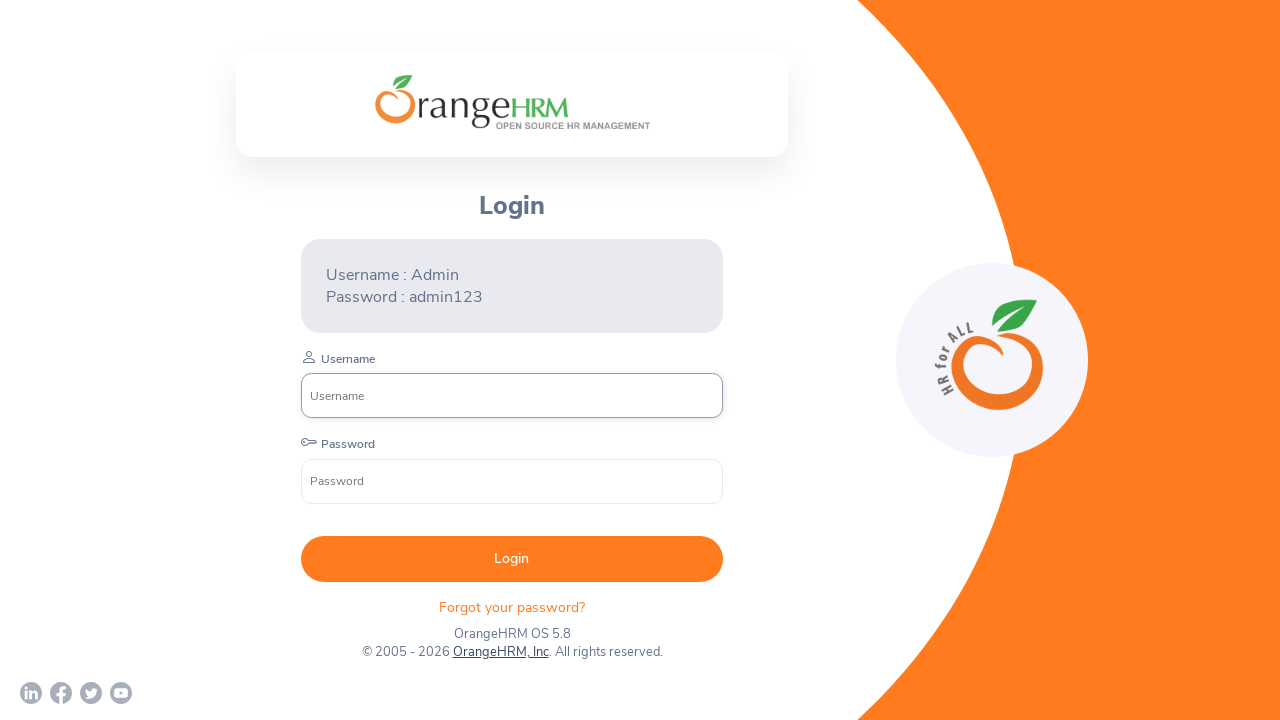

Captured original page title: OrangeHRM
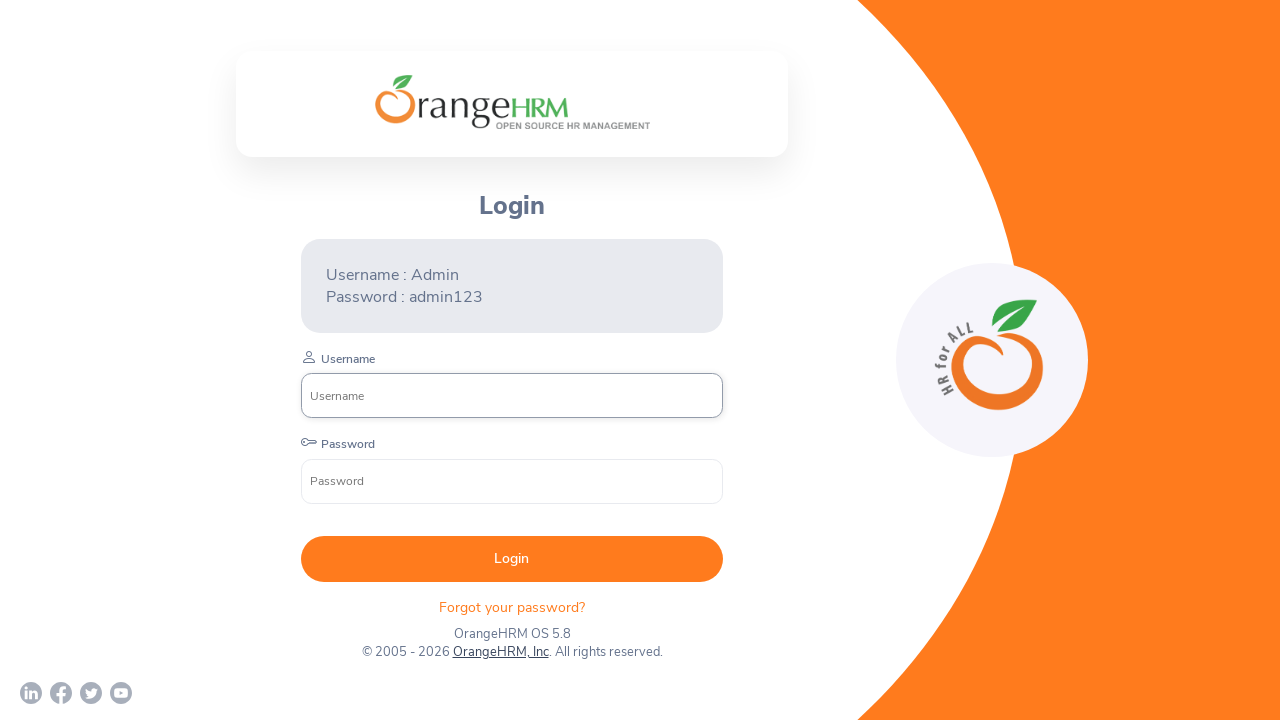

Clicked OrangeHRM, Inc link to open new window at (500, 652) on xpath=//a[contains(text(),'OrangeHRM, Inc')]
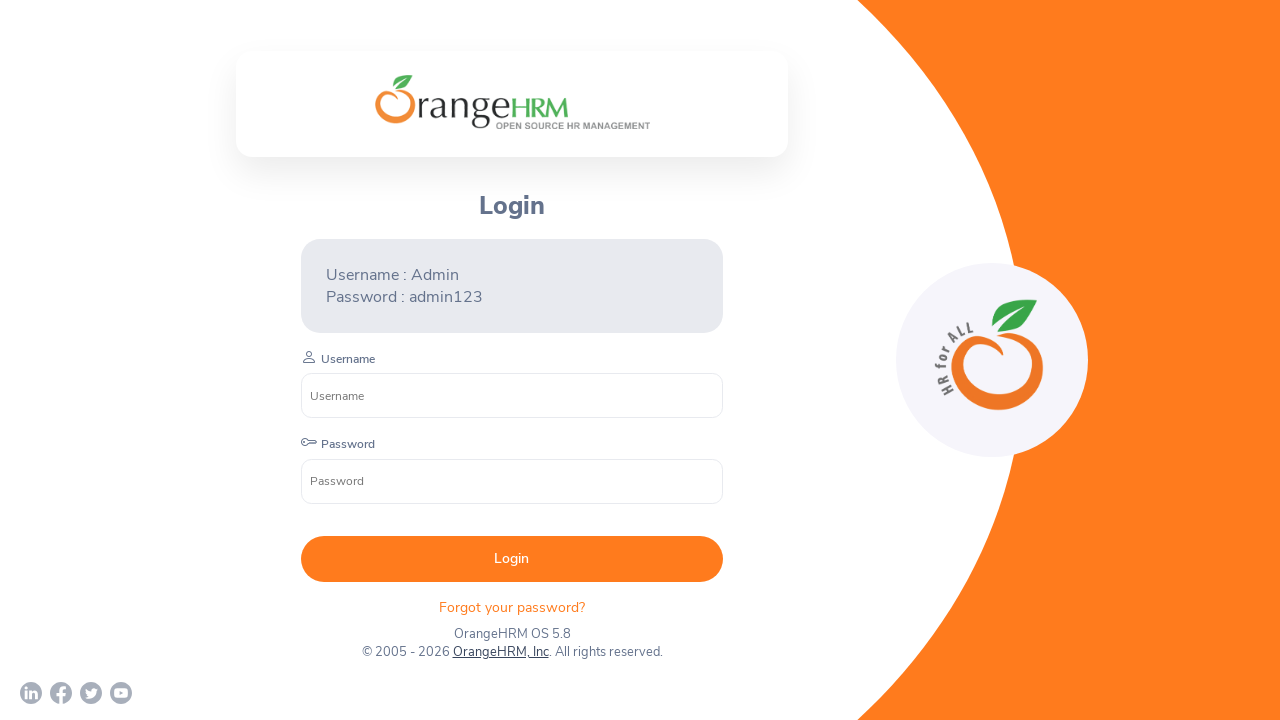

New page loaded completely
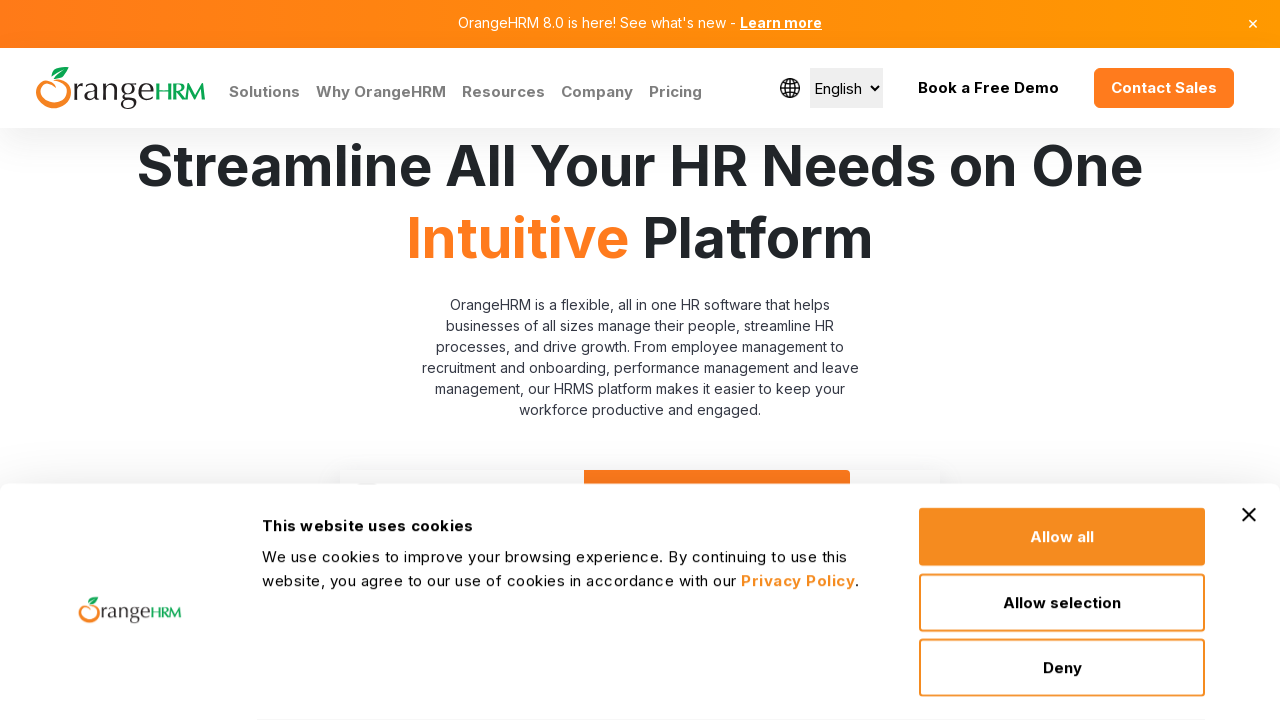

Captured new page title: Human Resources Management Software | HRMS | OrangeHRM
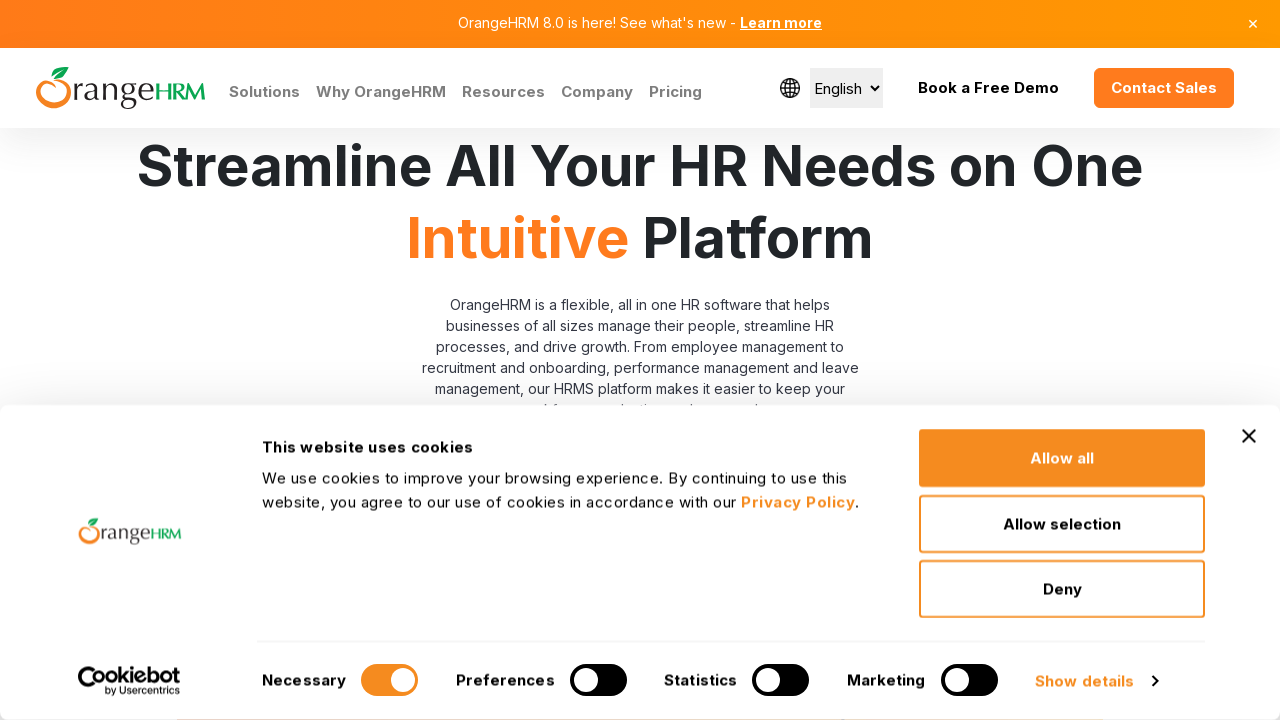

Closed new window/tab
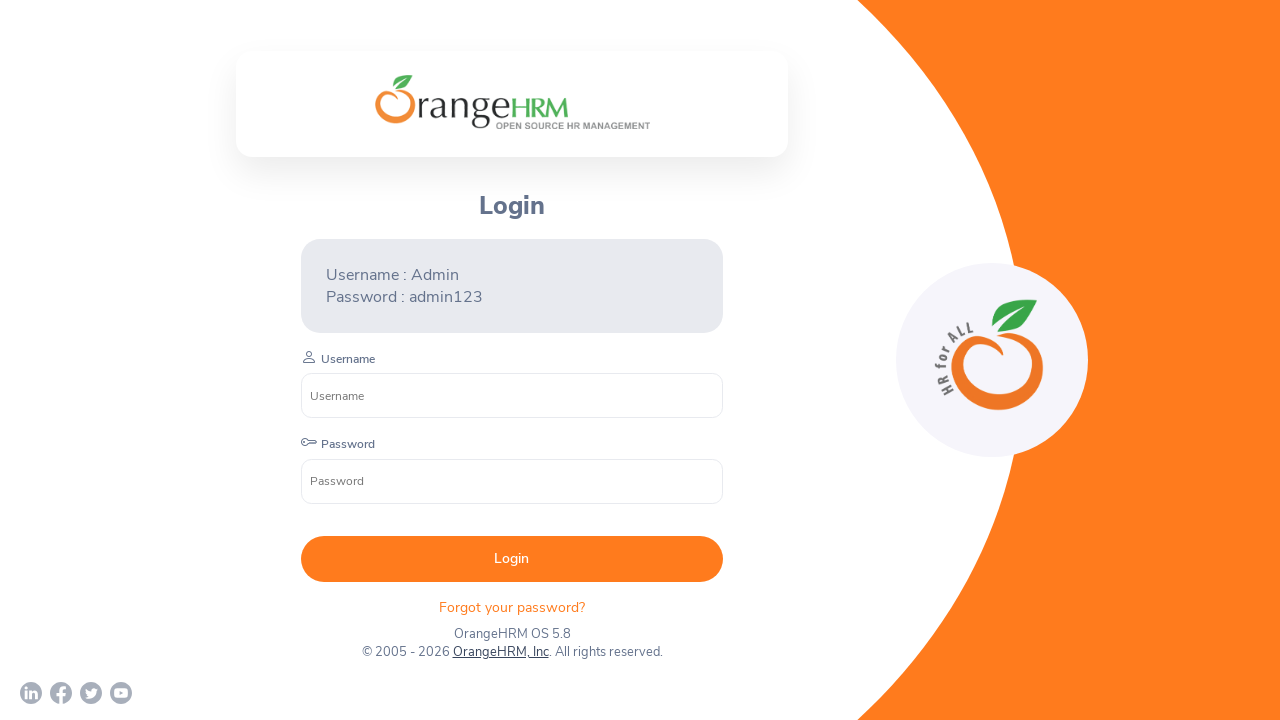

Verified original page is still active
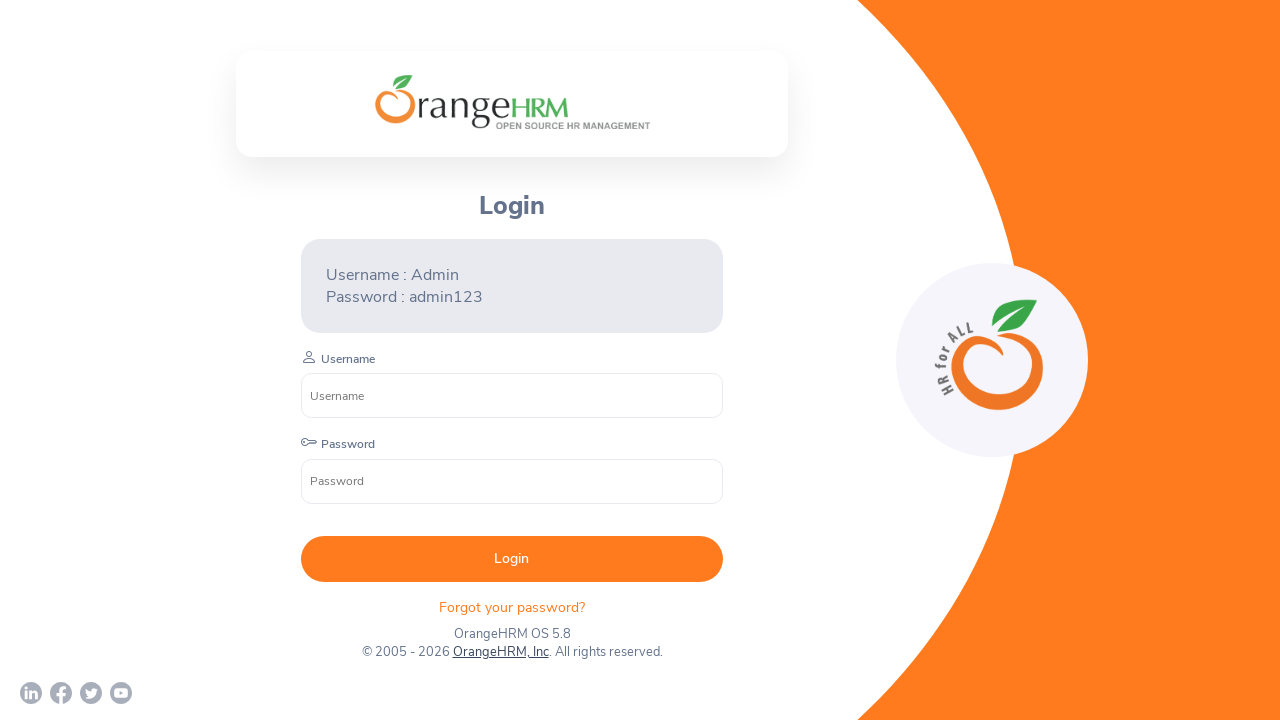

Assertion passed - successfully returned to parent window
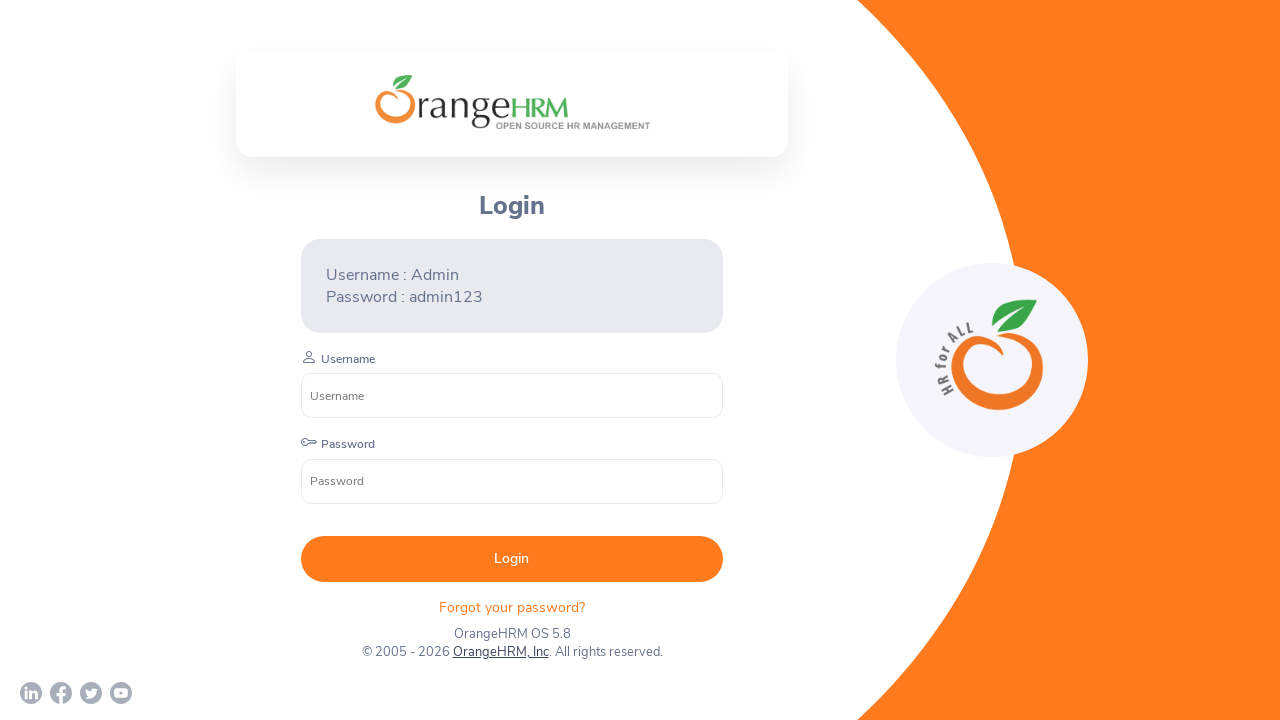

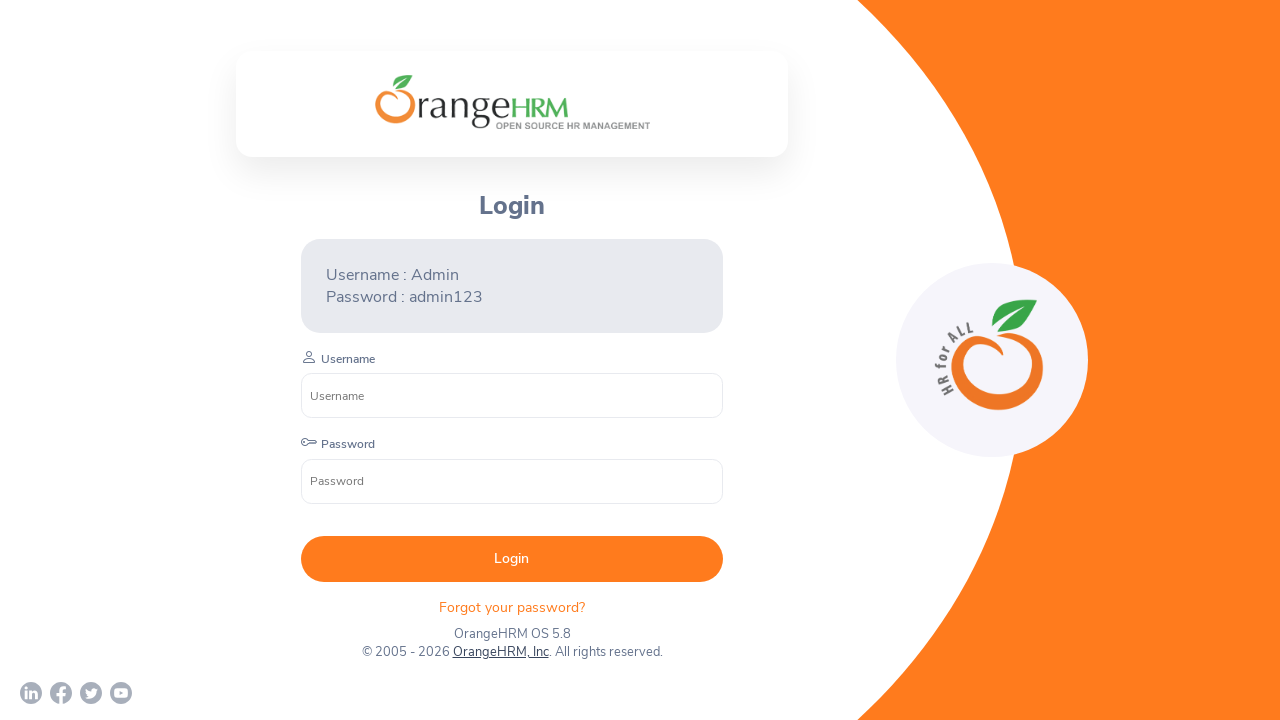